Tests window handling functionality by clicking a link that opens a new window, switching to the new window to verify its content, and then switching back to the original window to verify it's still accessible.

Starting URL: https://the-internet.herokuapp.com/windows

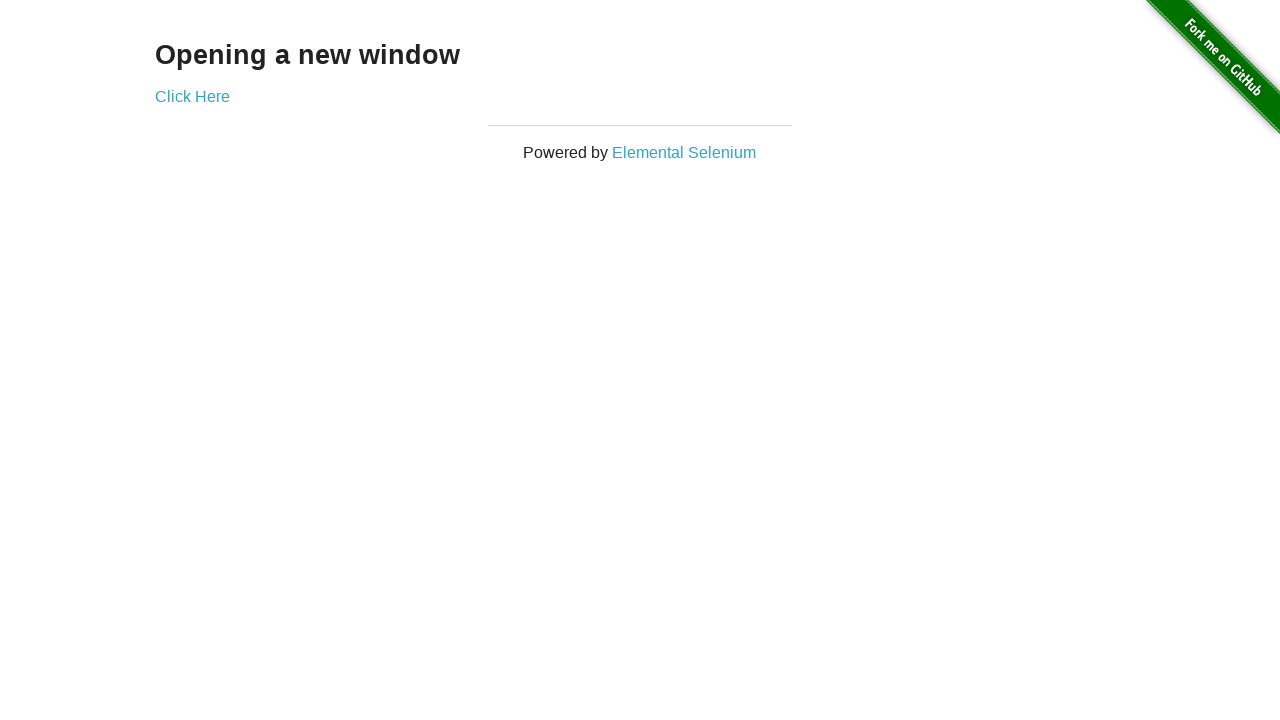

Verified page heading is 'Opening a new window'
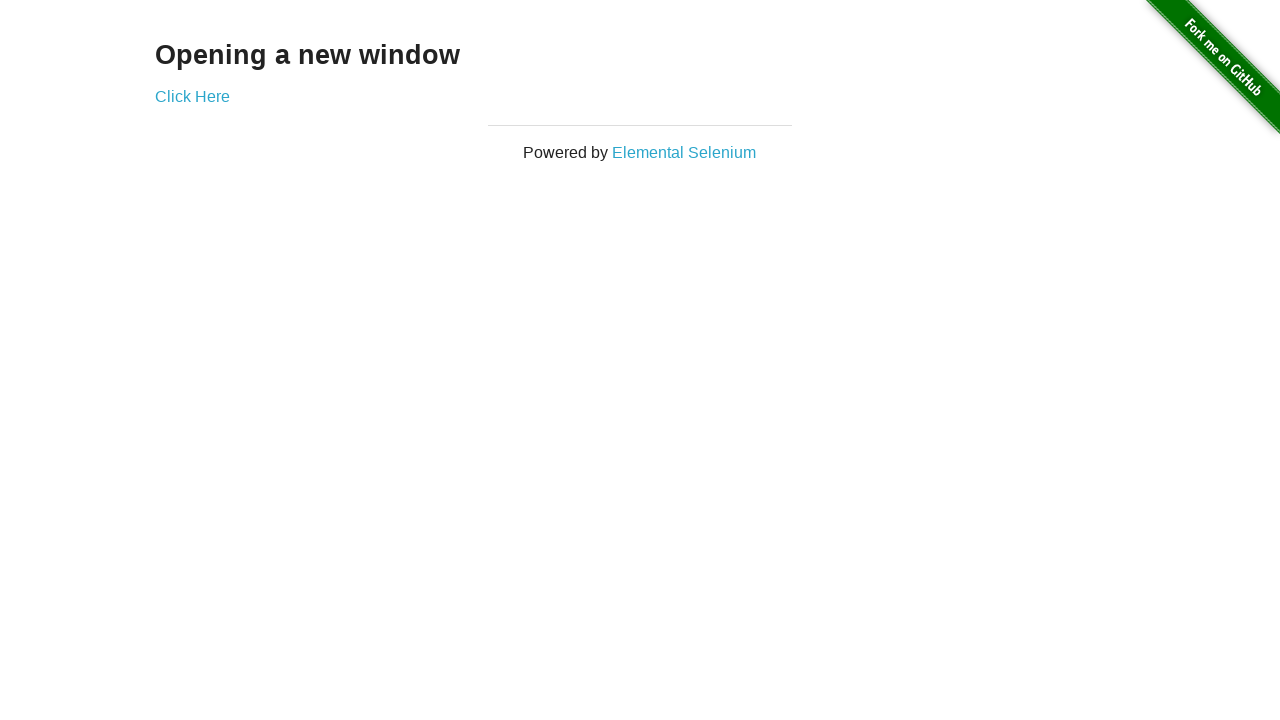

Verified page title is 'The Internet'
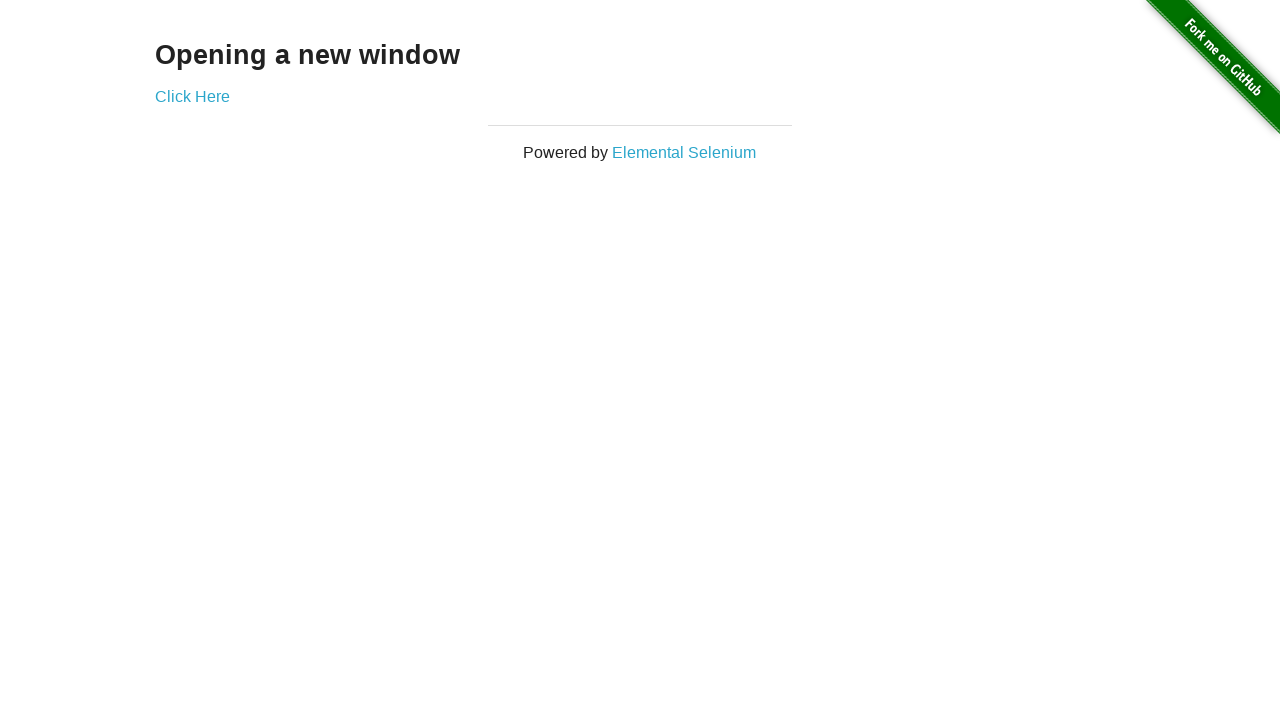

Clicked 'Click Here' link to open new window at (192, 96) on a:text('Click Here')
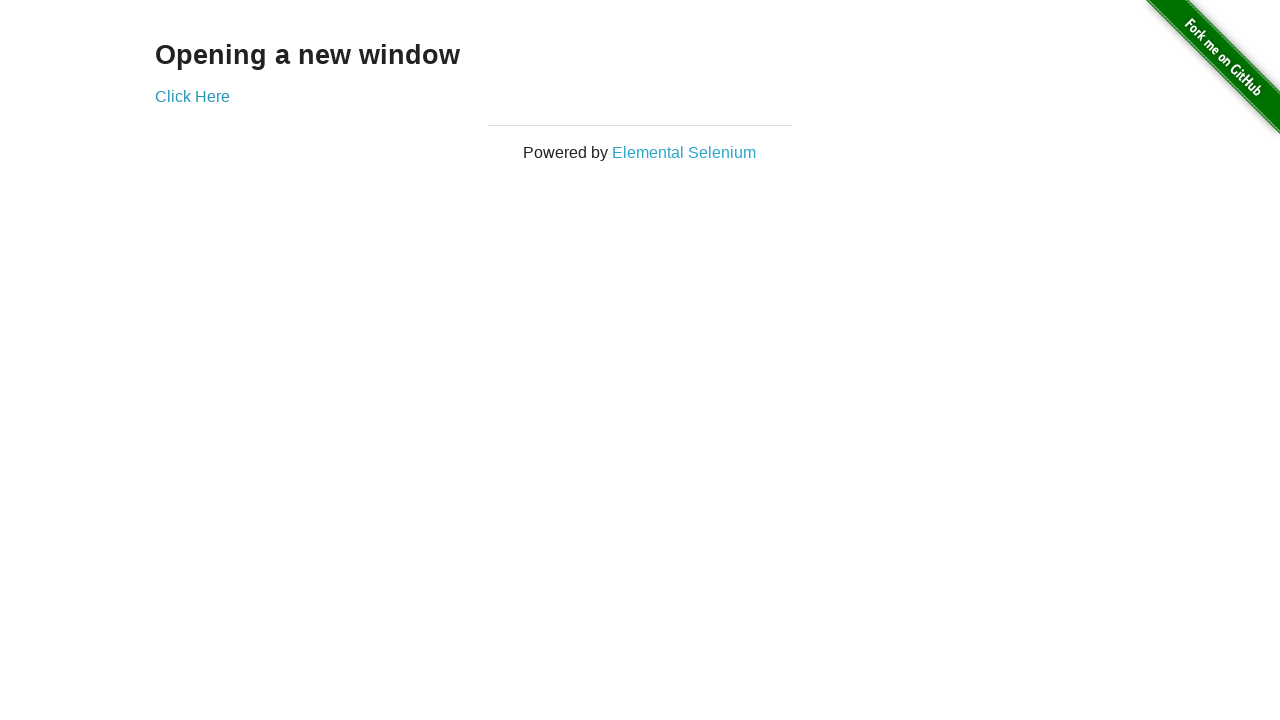

New window loaded and ready
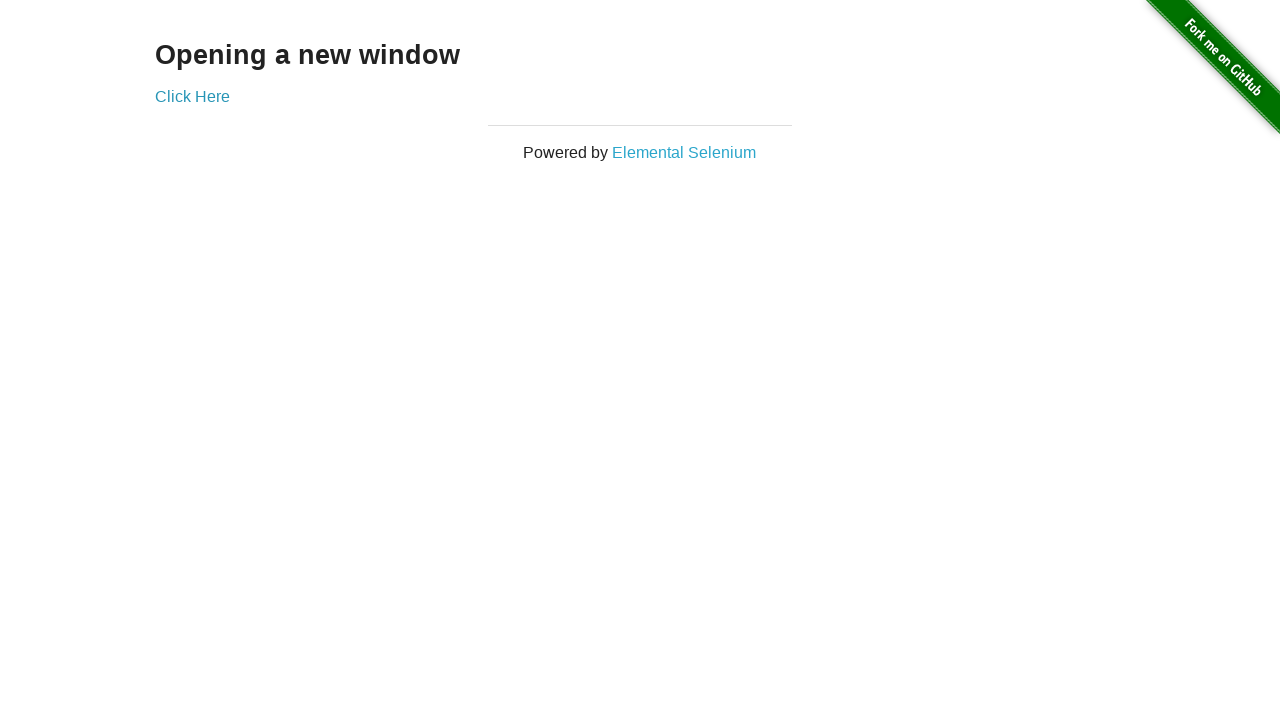

Verified new window title is 'New Window'
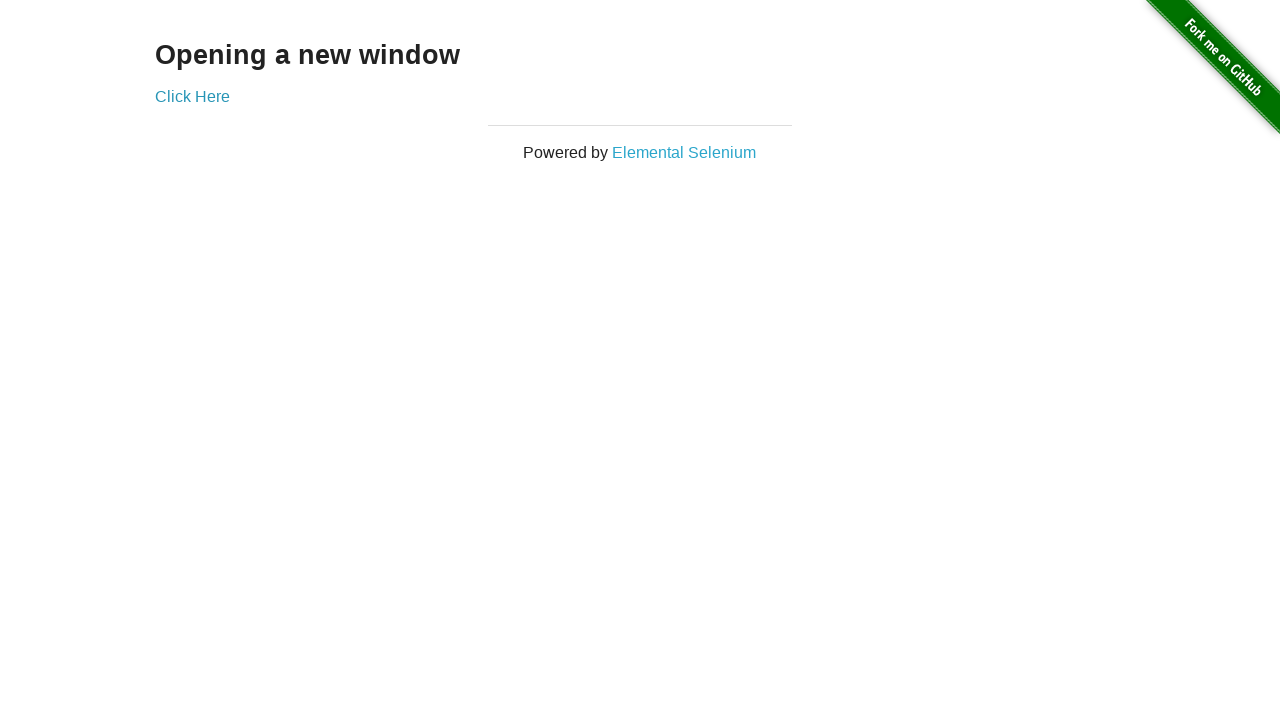

Verified new window heading is 'New Window'
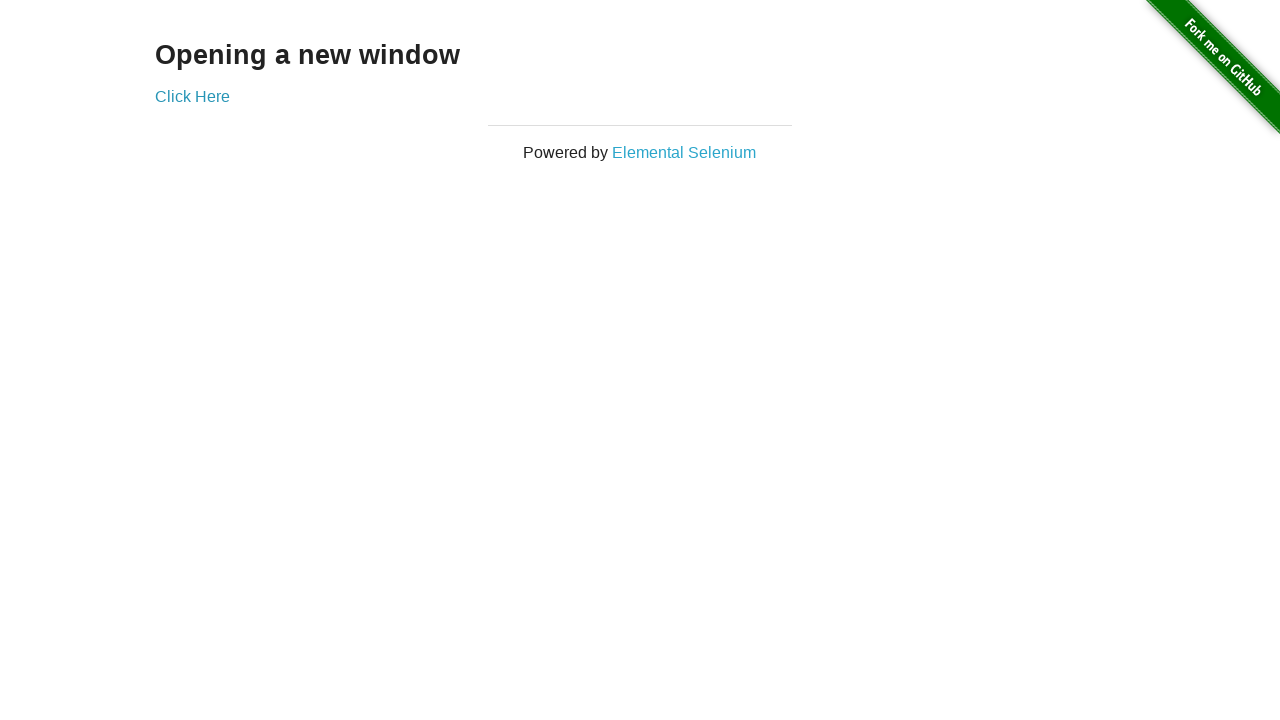

Switched back to original window
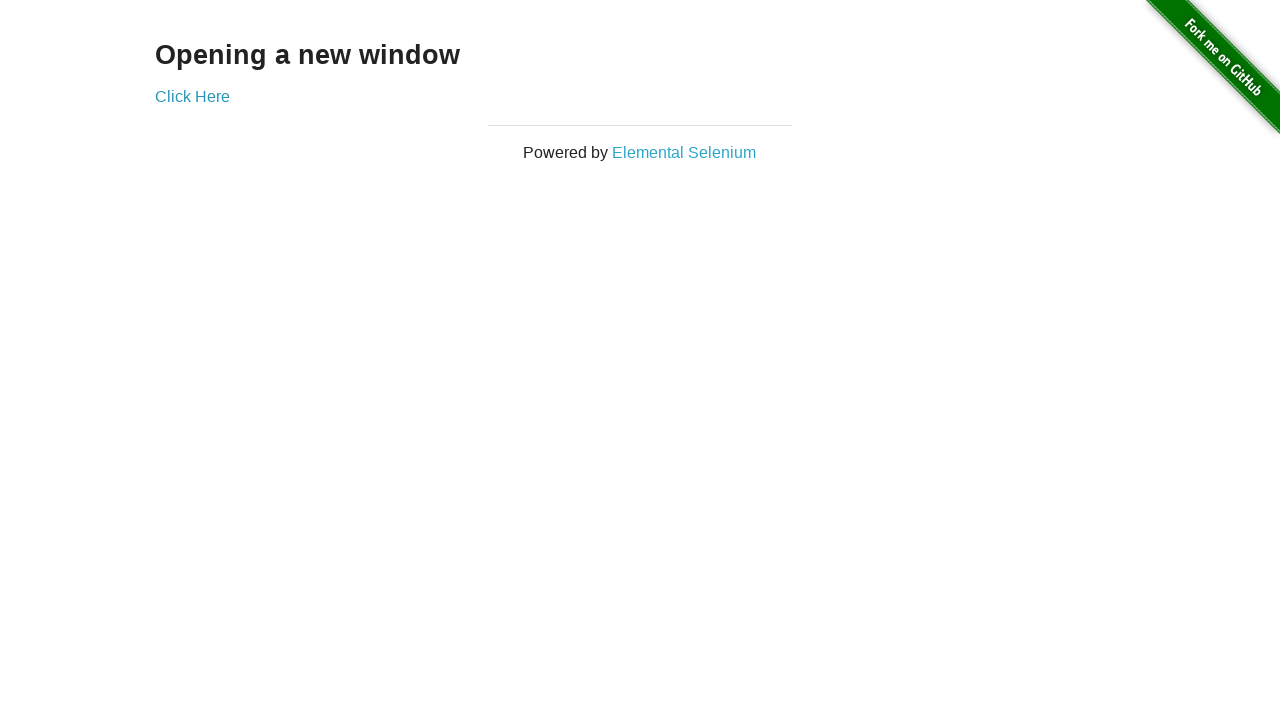

Verified original page title is still 'The Internet'
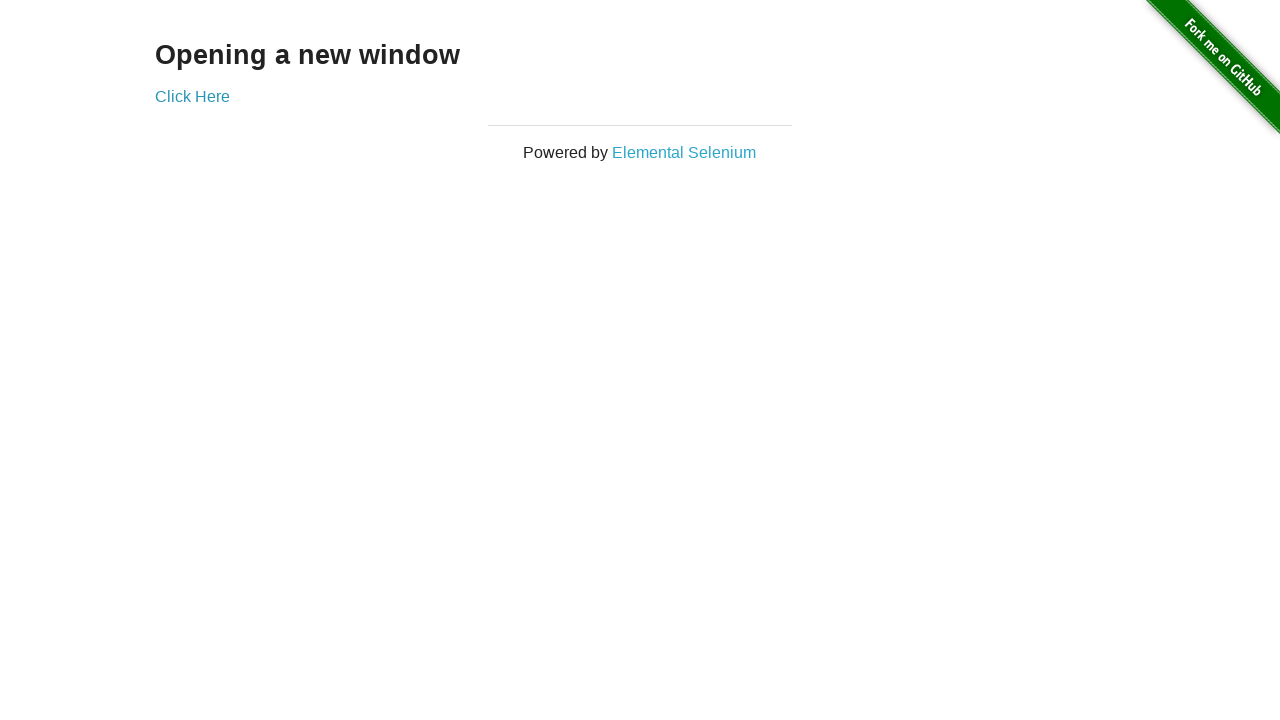

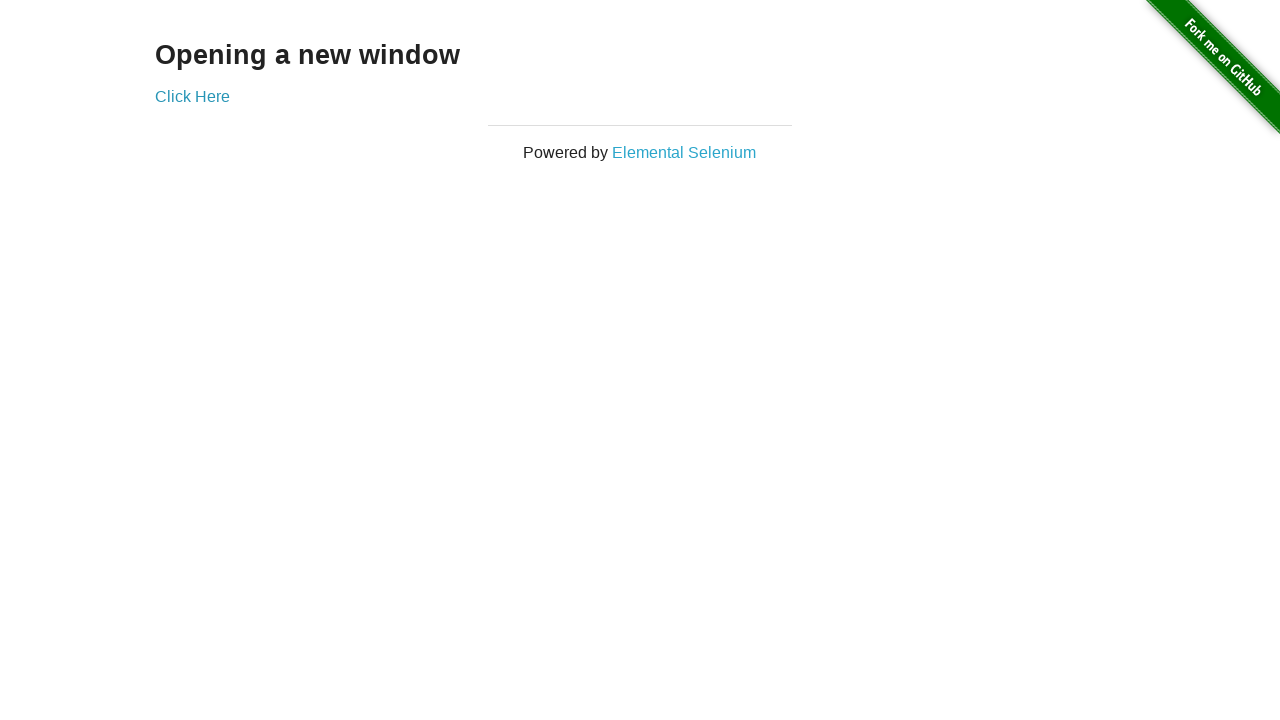